Navigates to Alcampo's rum products page and verifies that product listings with titles and prices are displayed

Starting URL: https://www.compraonline.alcampo.es/categories/bebidas/bebidas-alcoh%C3%B3licas/ron/OC11543?source=navigation

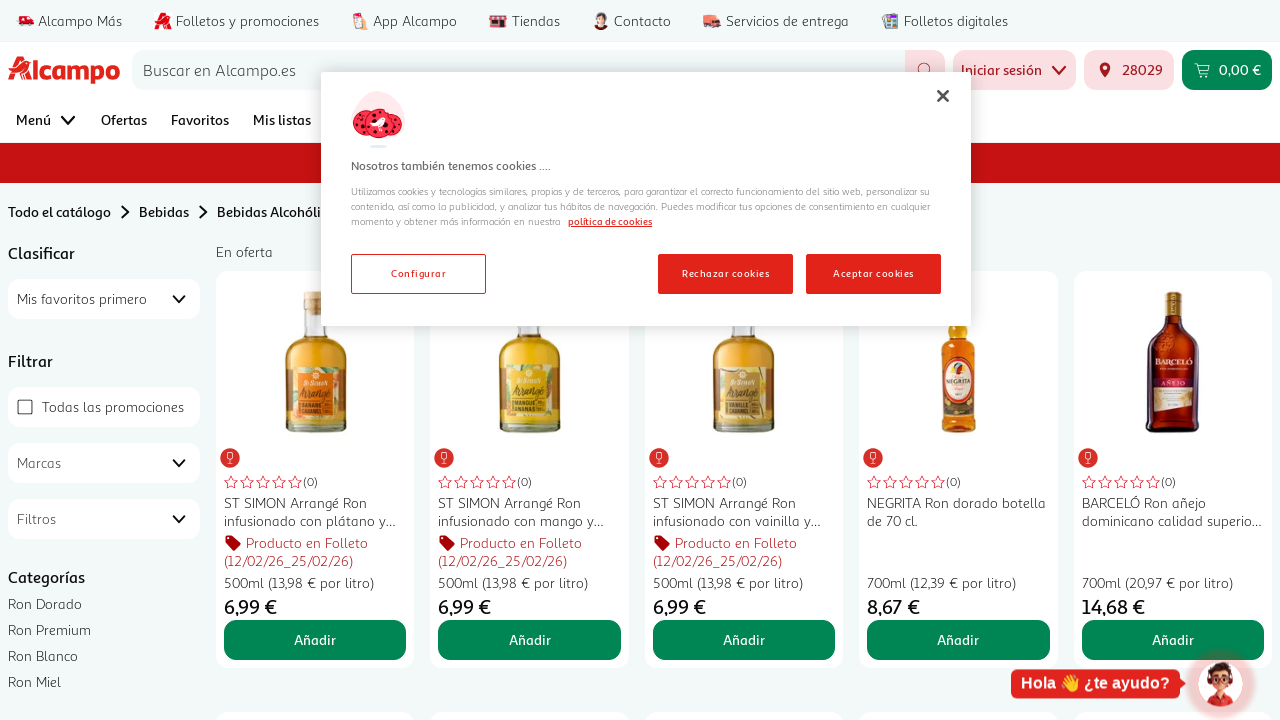

Navigated to Alcampo's rum products page
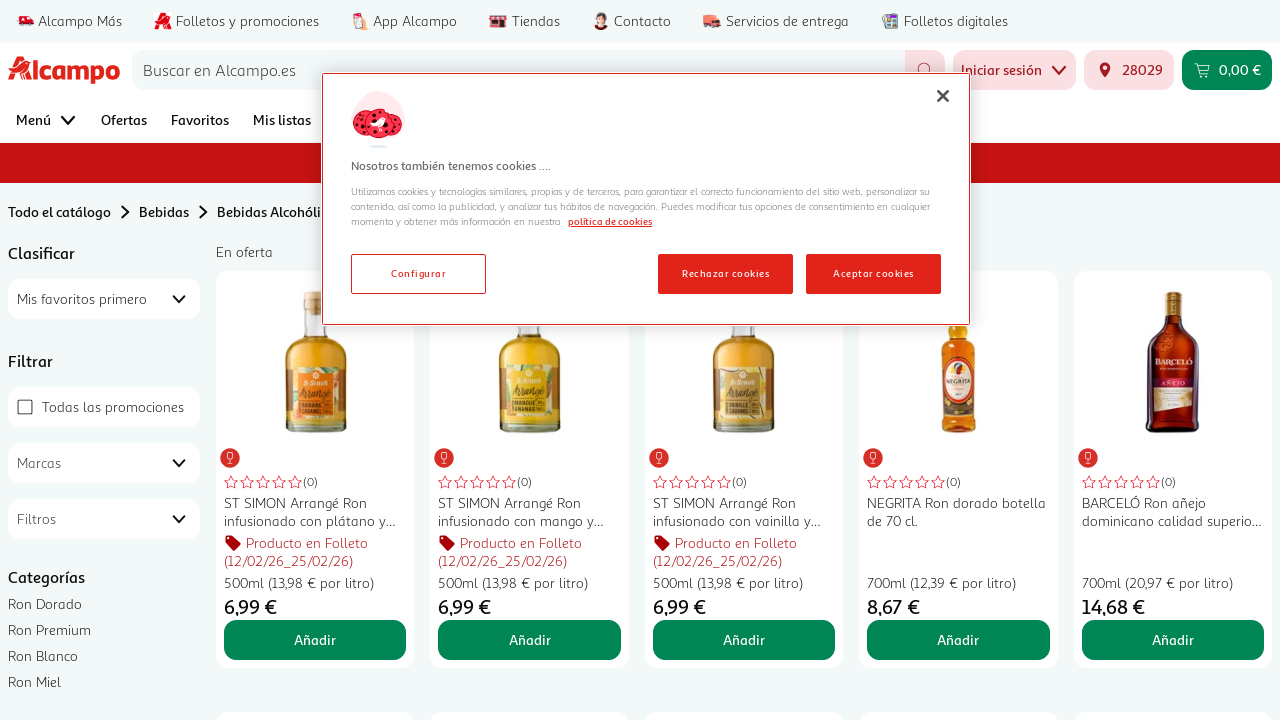

Product titles loaded and visible
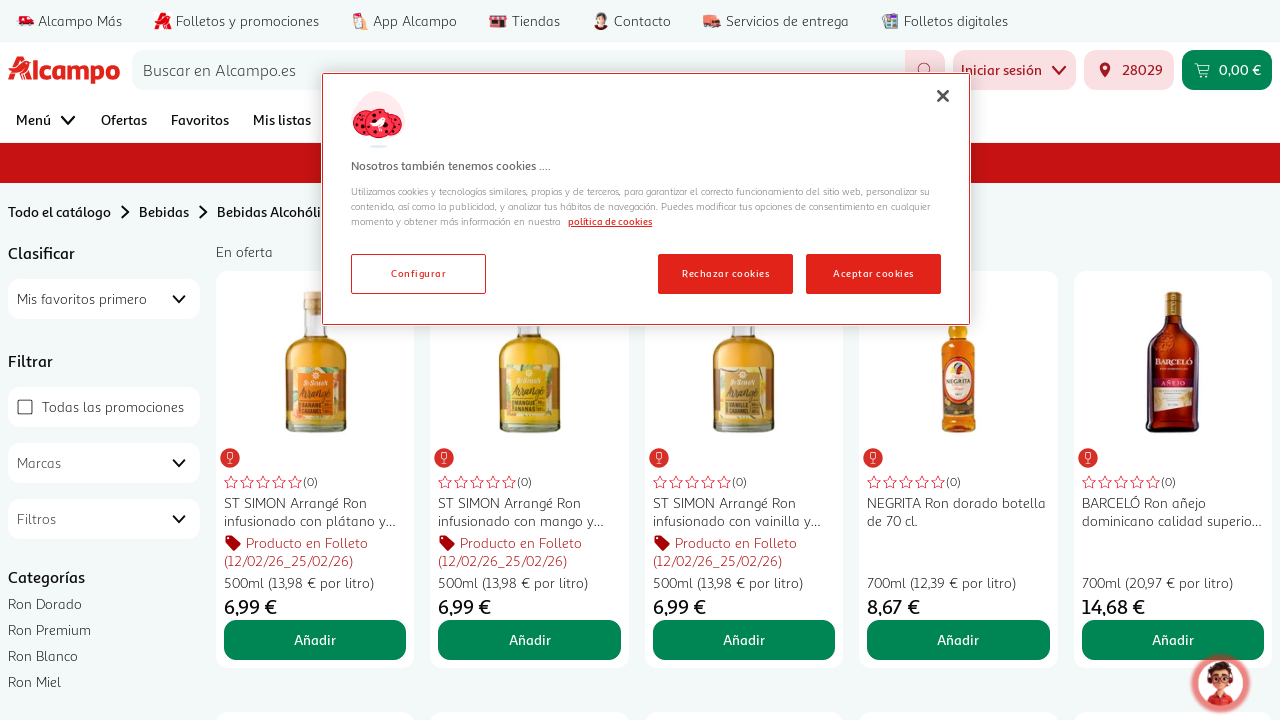

Product prices loaded and visible
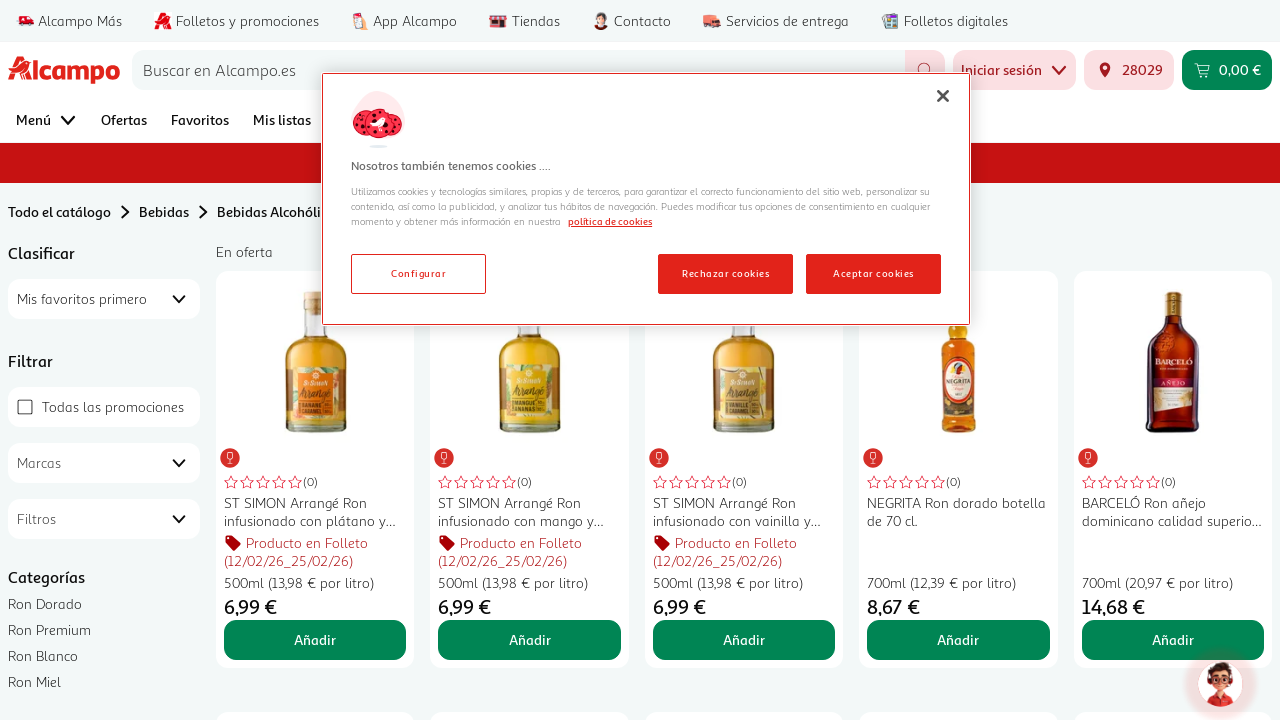

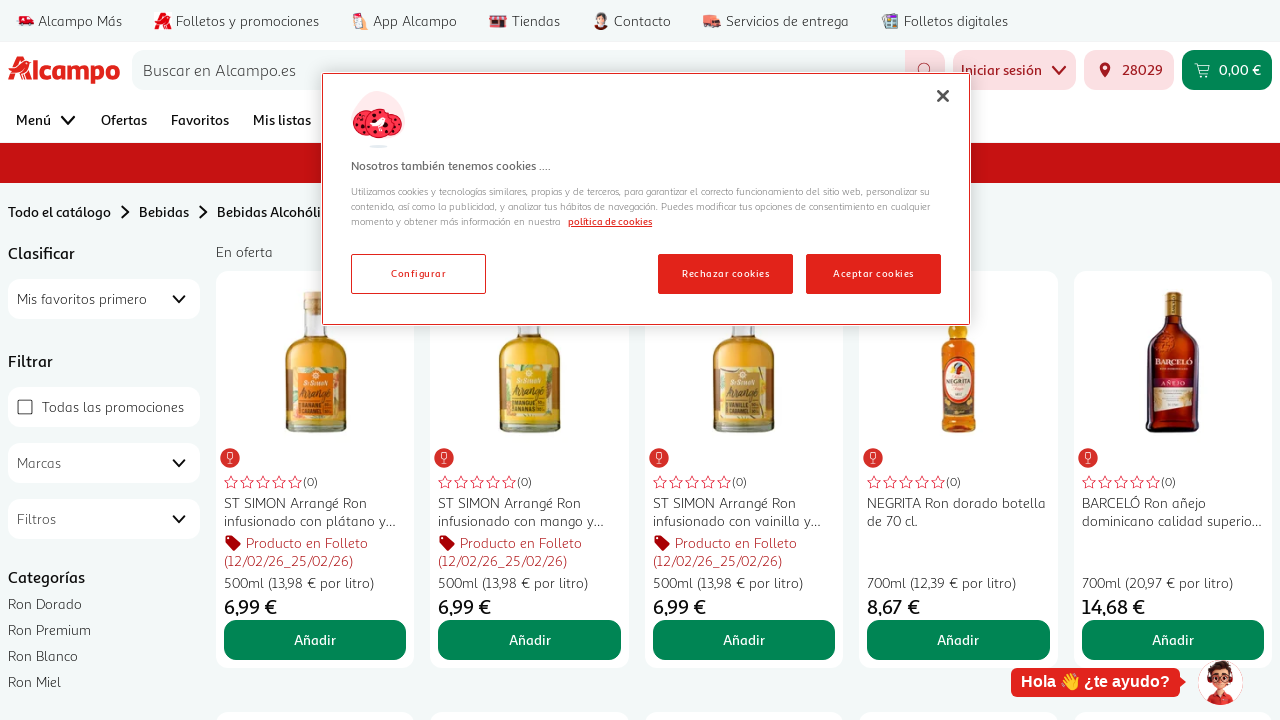